Tests zero value input across different input bases (binary, octal, decimal, hexadecimal) to verify all results show 0.

Starting URL: https://www.001236.xyz/en/base

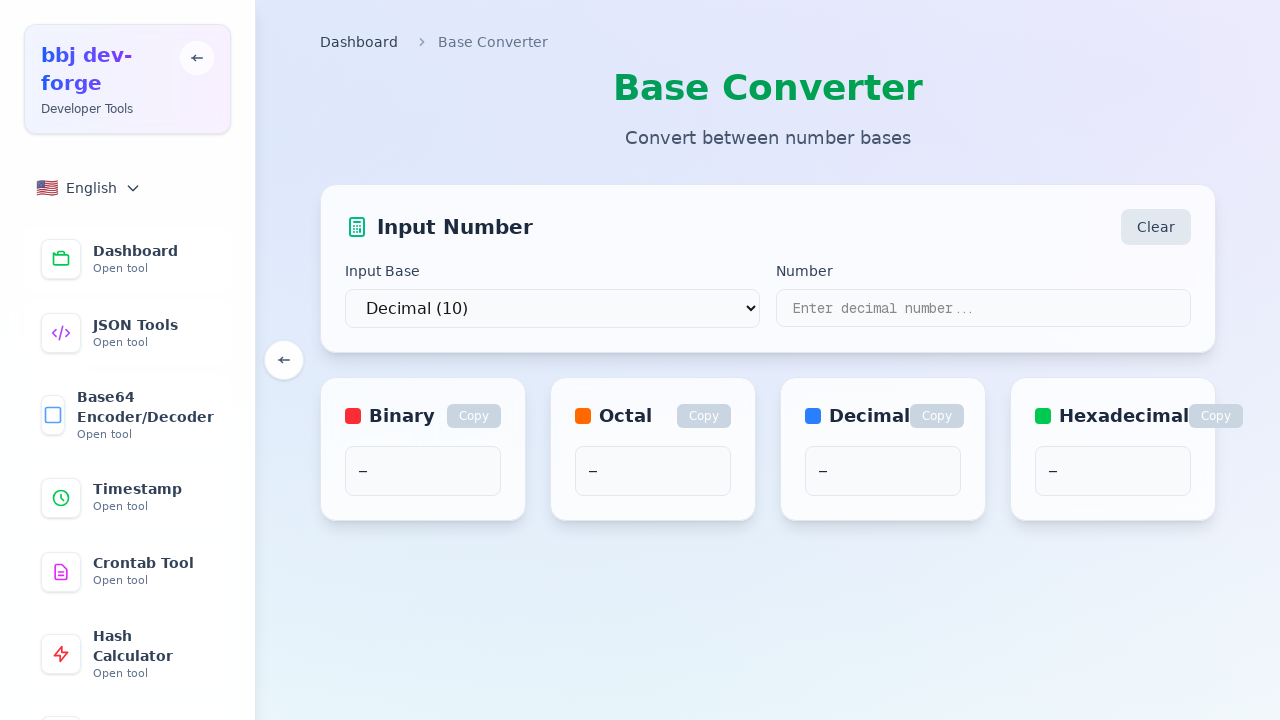

Located binary result element
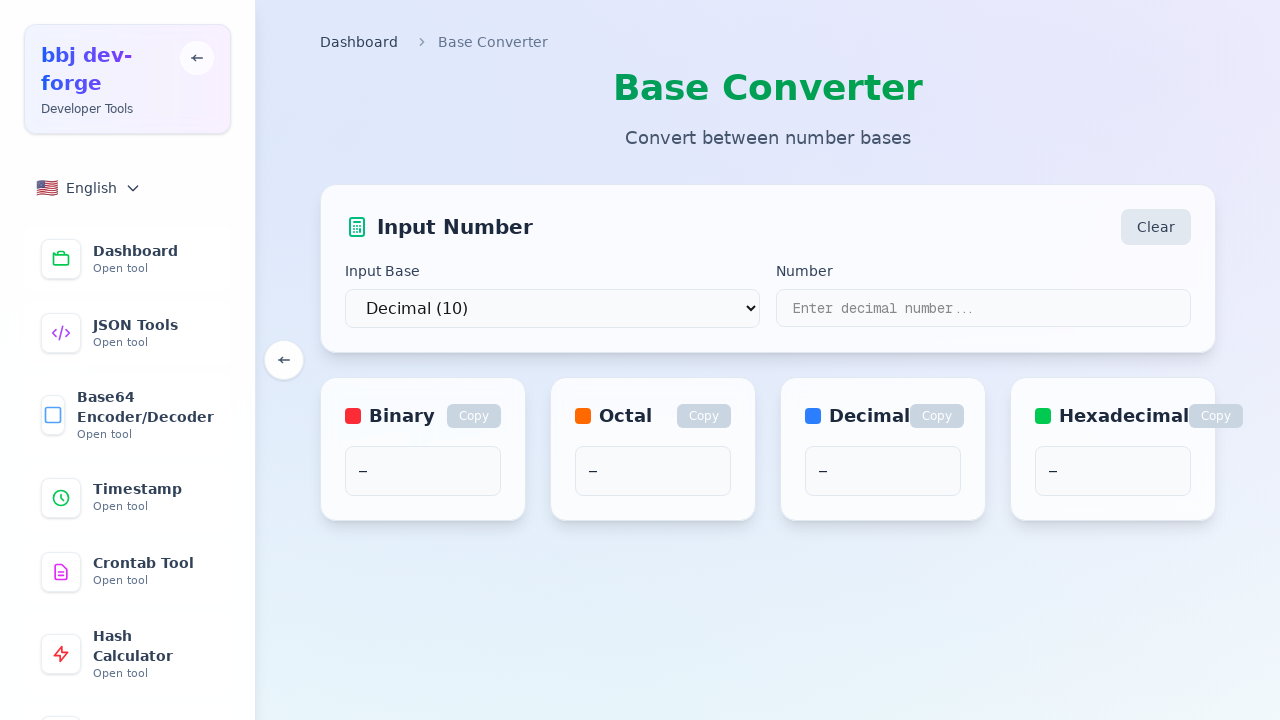

Located octal result element
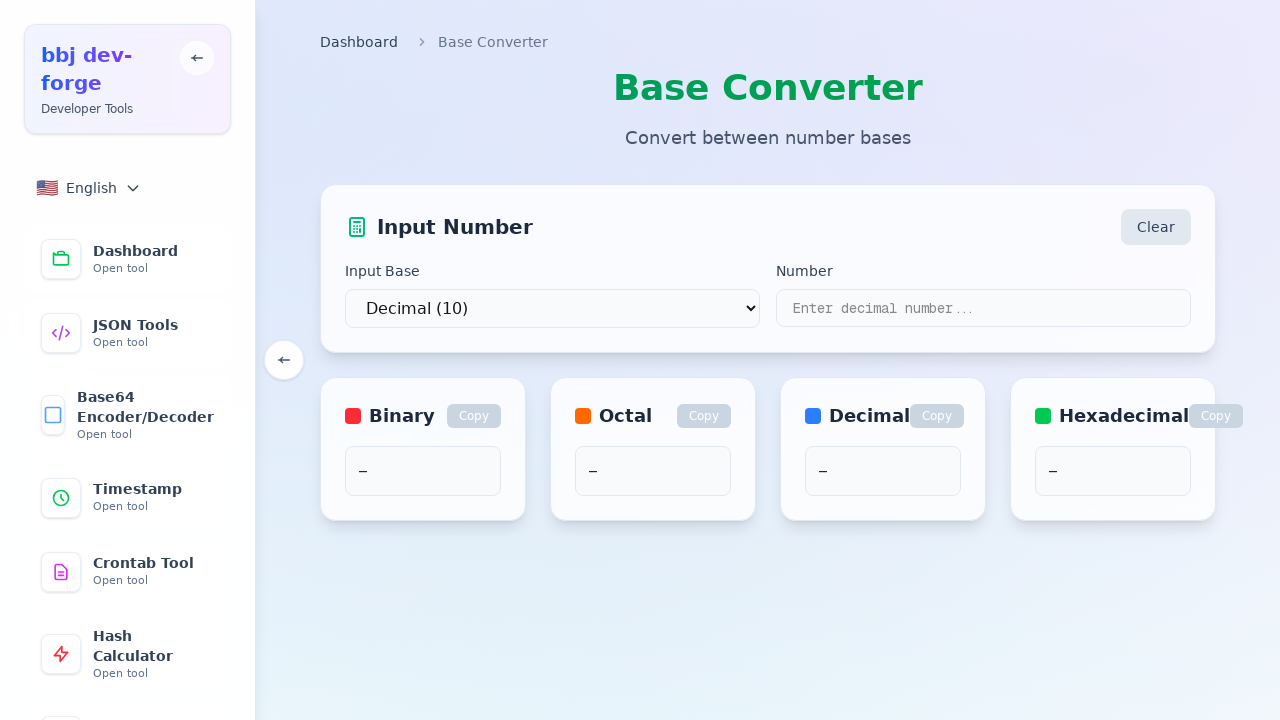

Located decimal result element
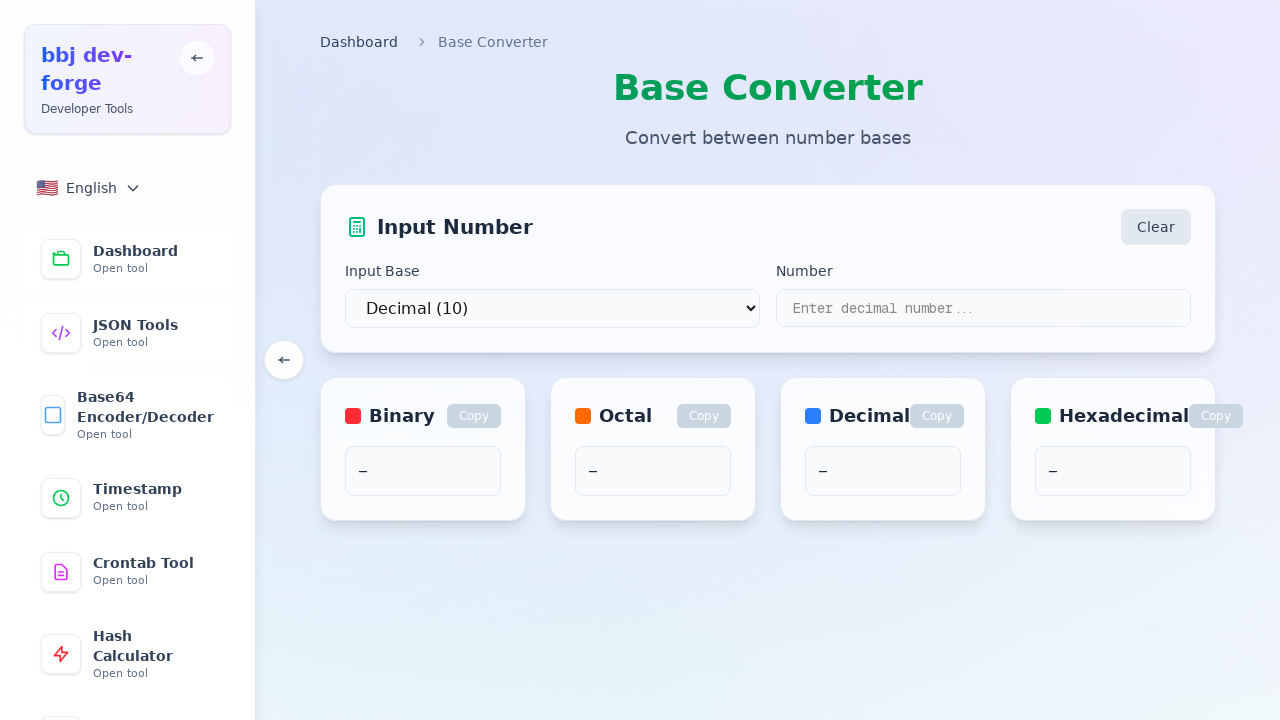

Located hexadecimal result element
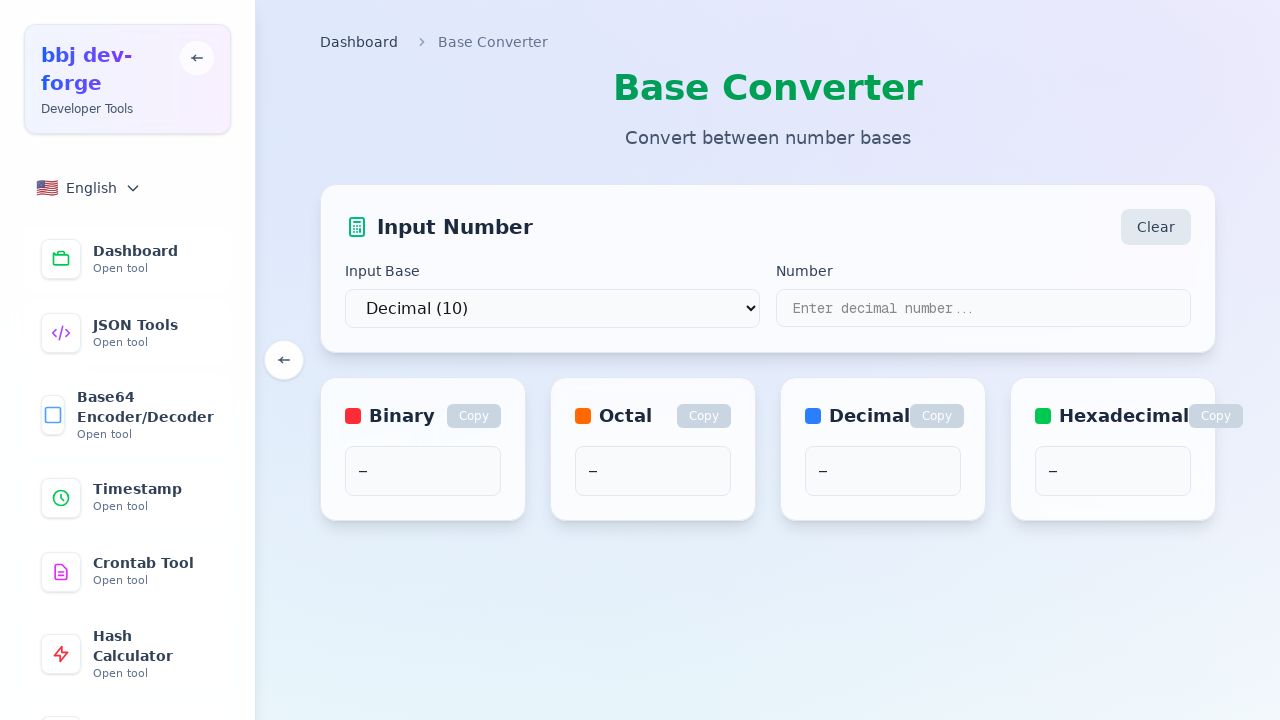

Selected binary (base 2) from dropdown on select
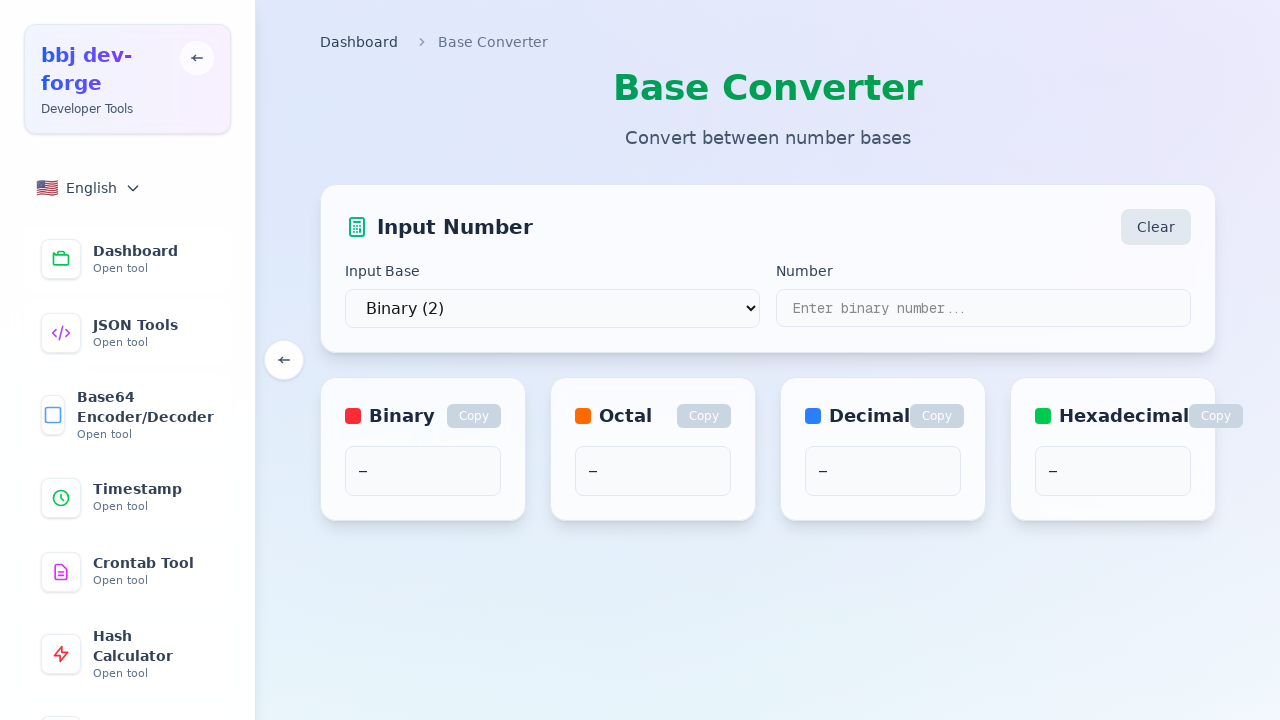

Filled input field with '0' for binary test on input[type="text"]
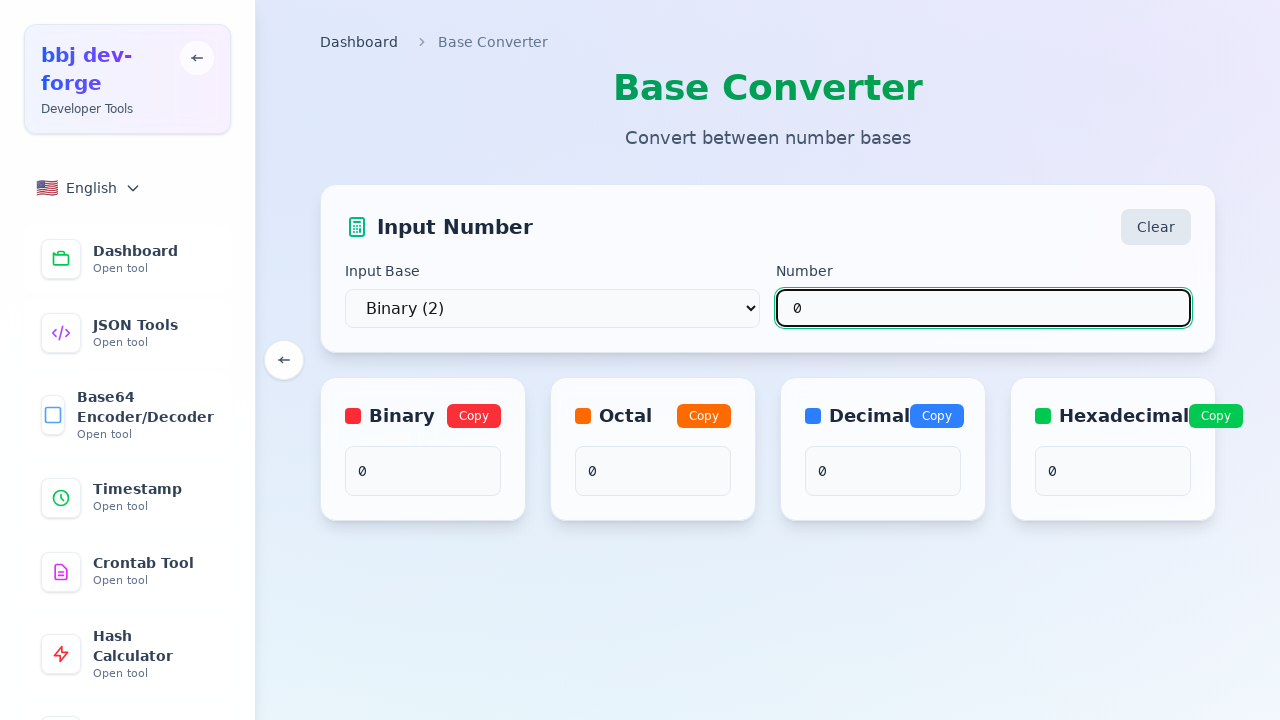

Waited 500ms for conversion results
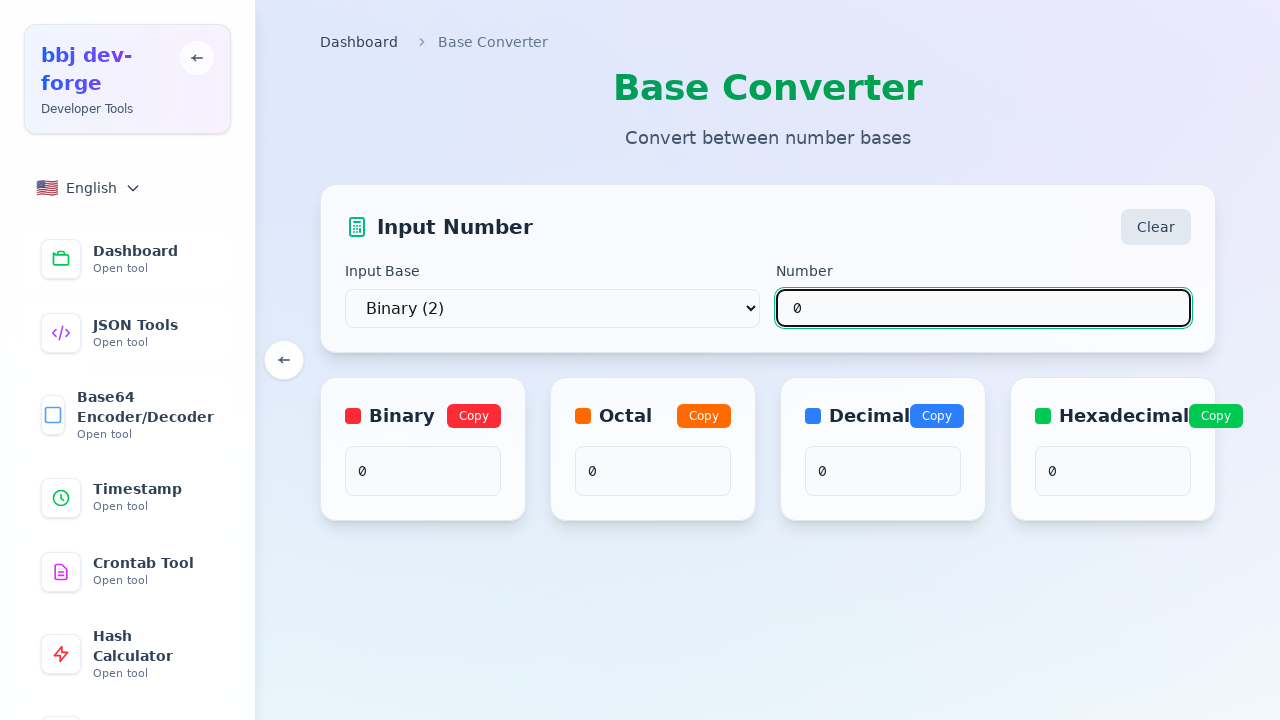

Verified binary result is '0'
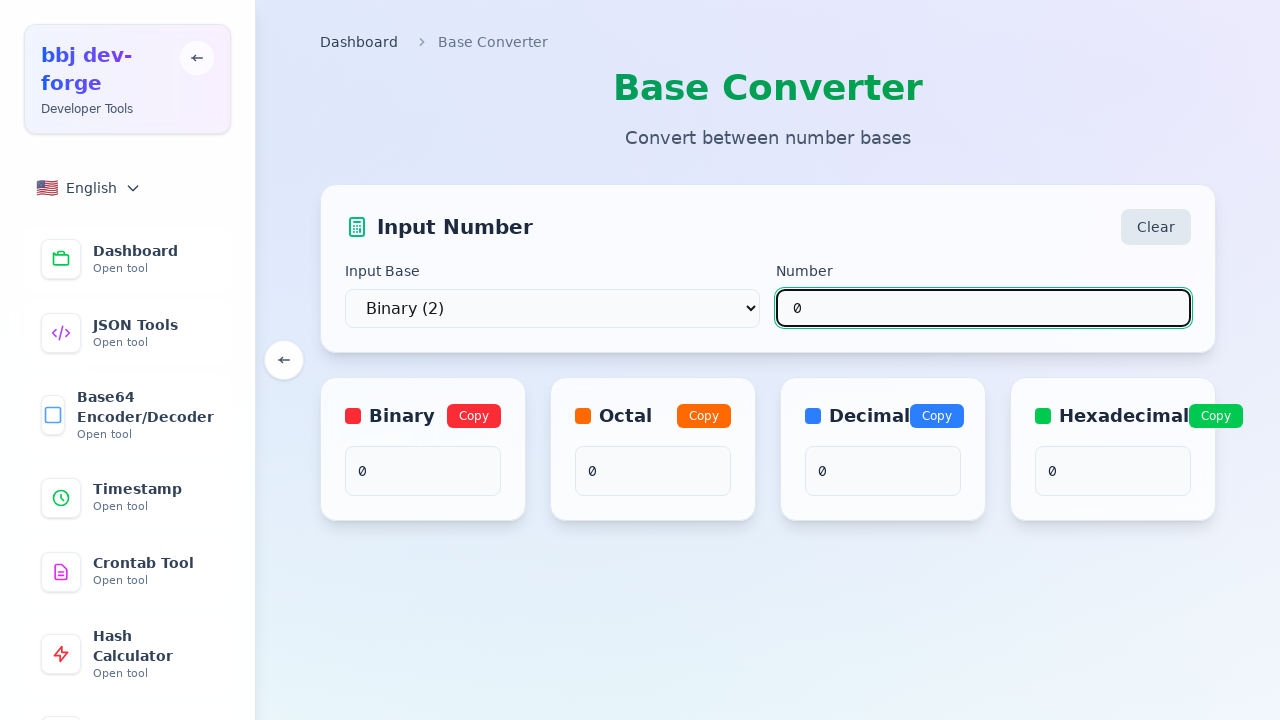

Verified octal result is '0'
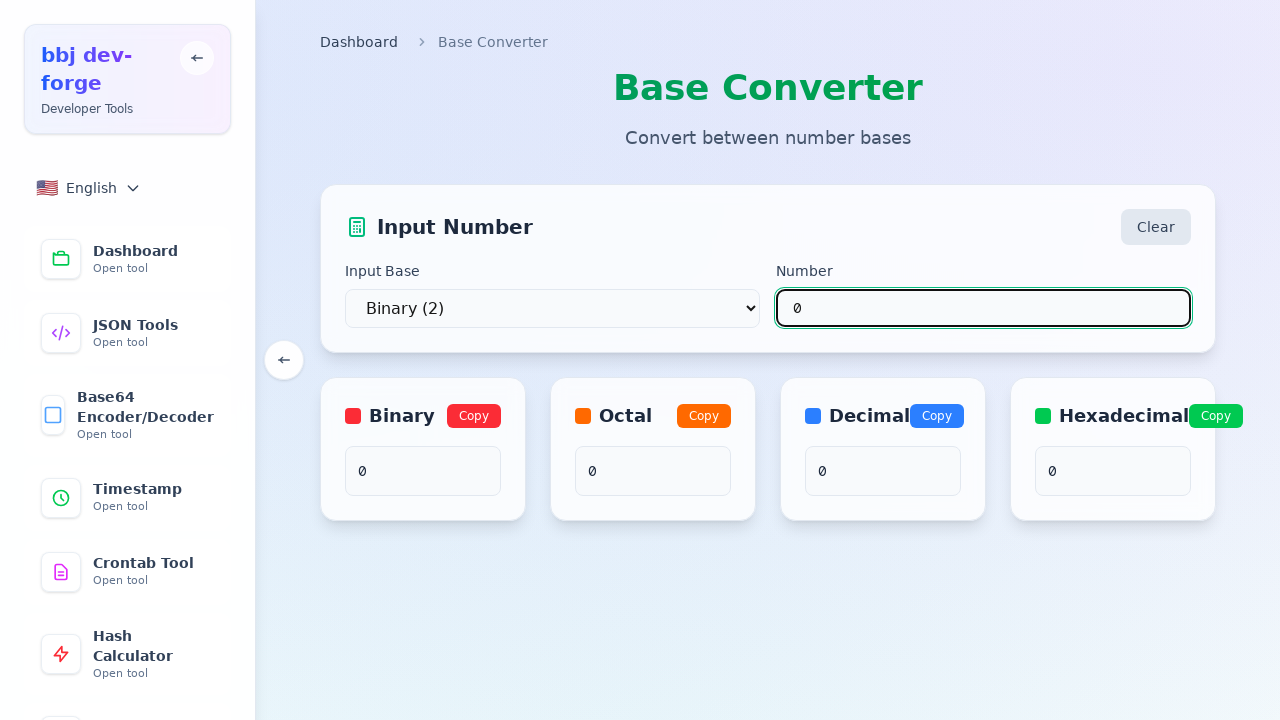

Verified decimal result is '0'
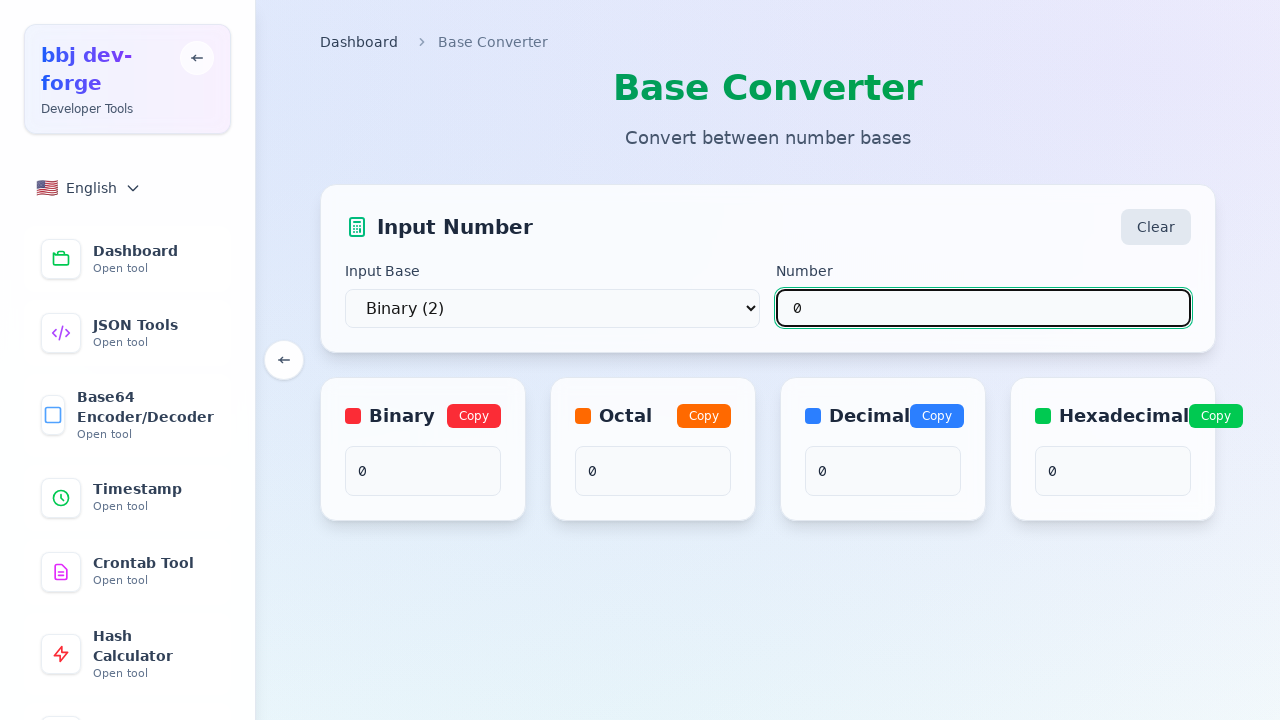

Verified hexadecimal result is '0'
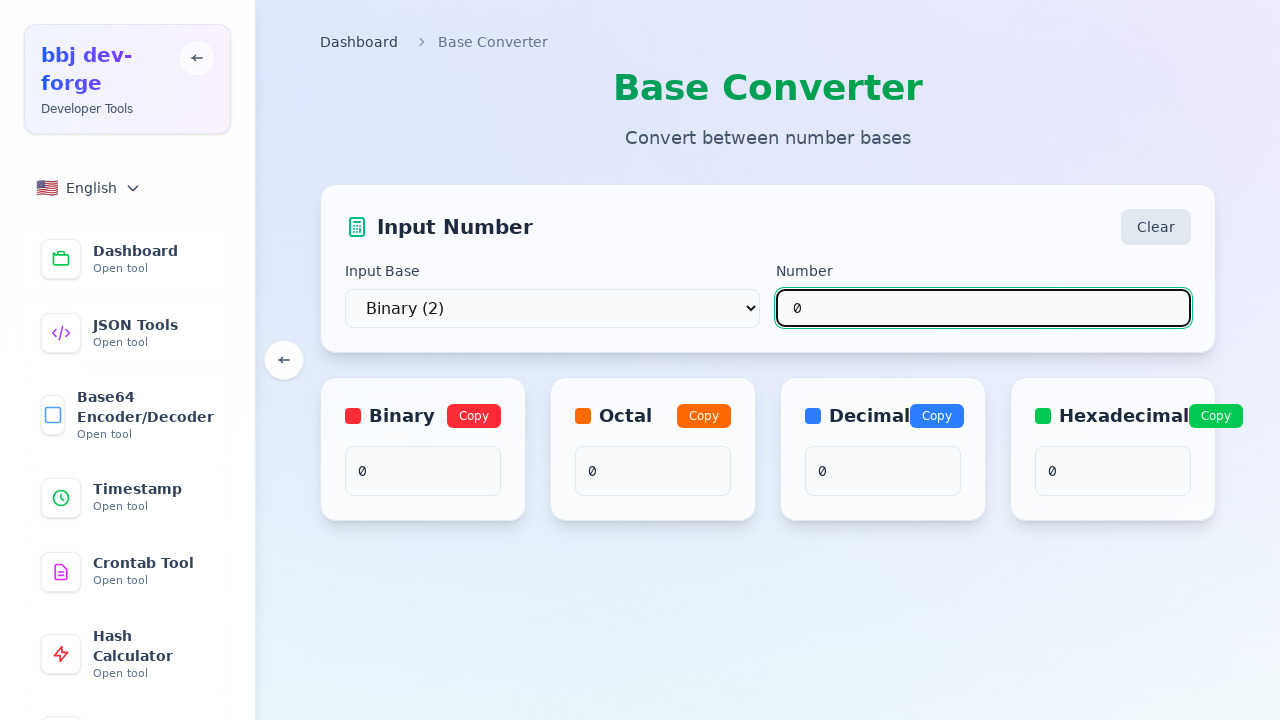

Selected octal (base 8) from dropdown on select
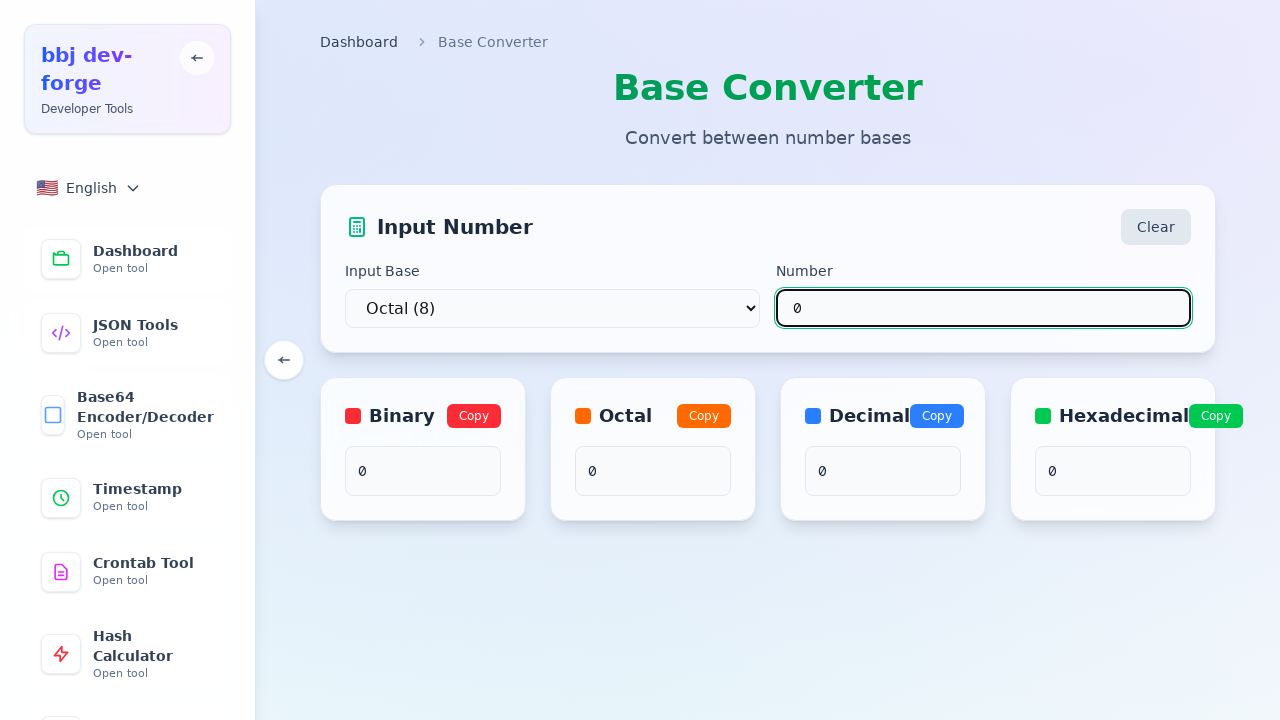

Filled input field with '0' for octal test on input[type="text"]
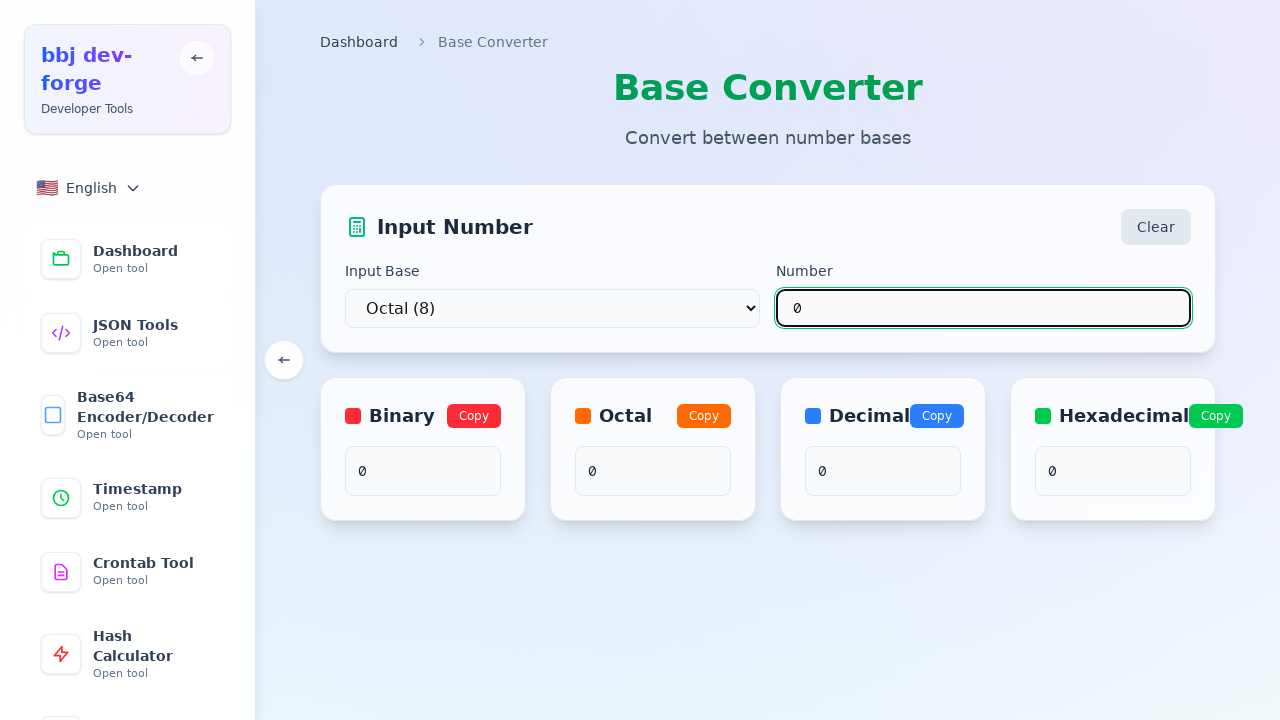

Waited 500ms for conversion results
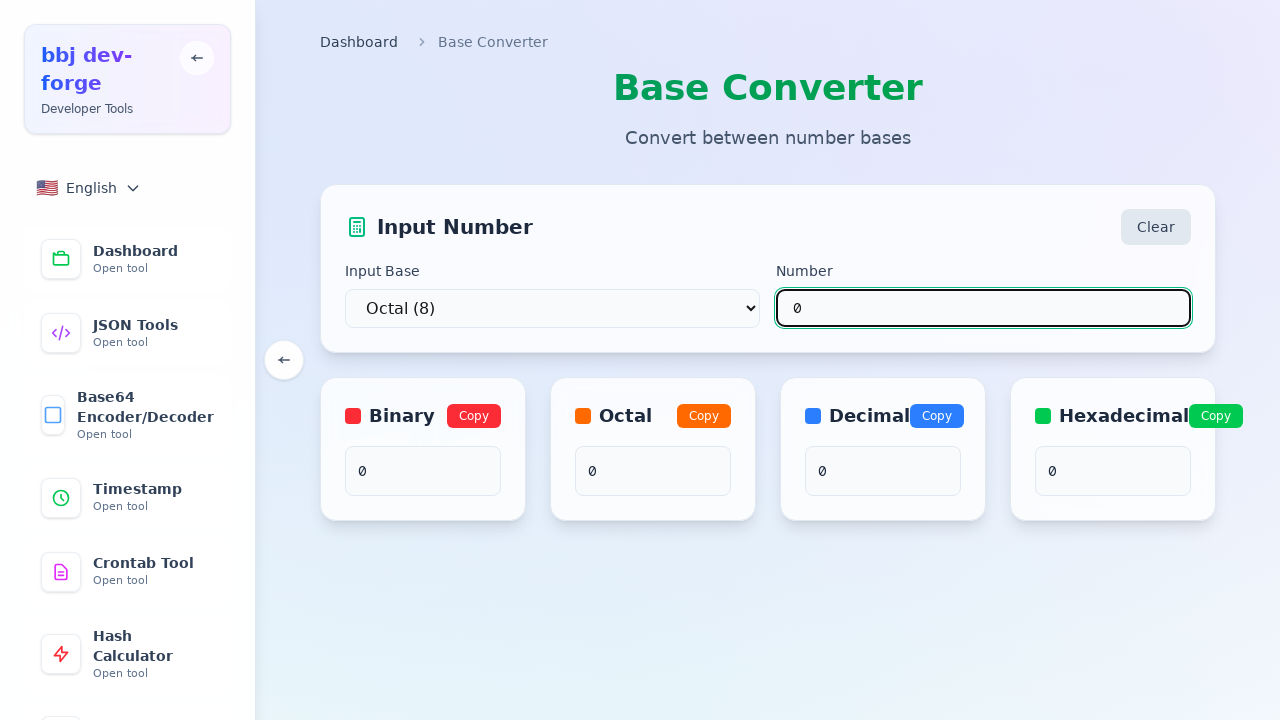

Verified binary result is '0' for octal zero input
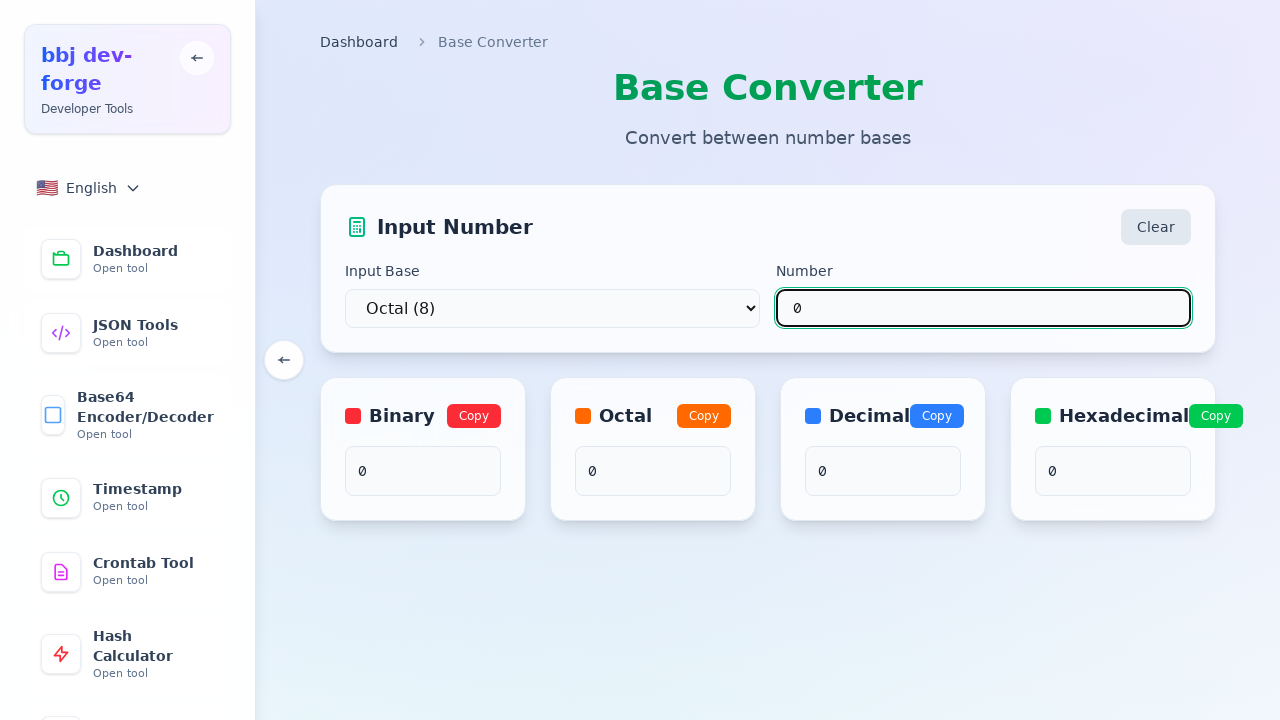

Selected decimal (base 10) from dropdown on select
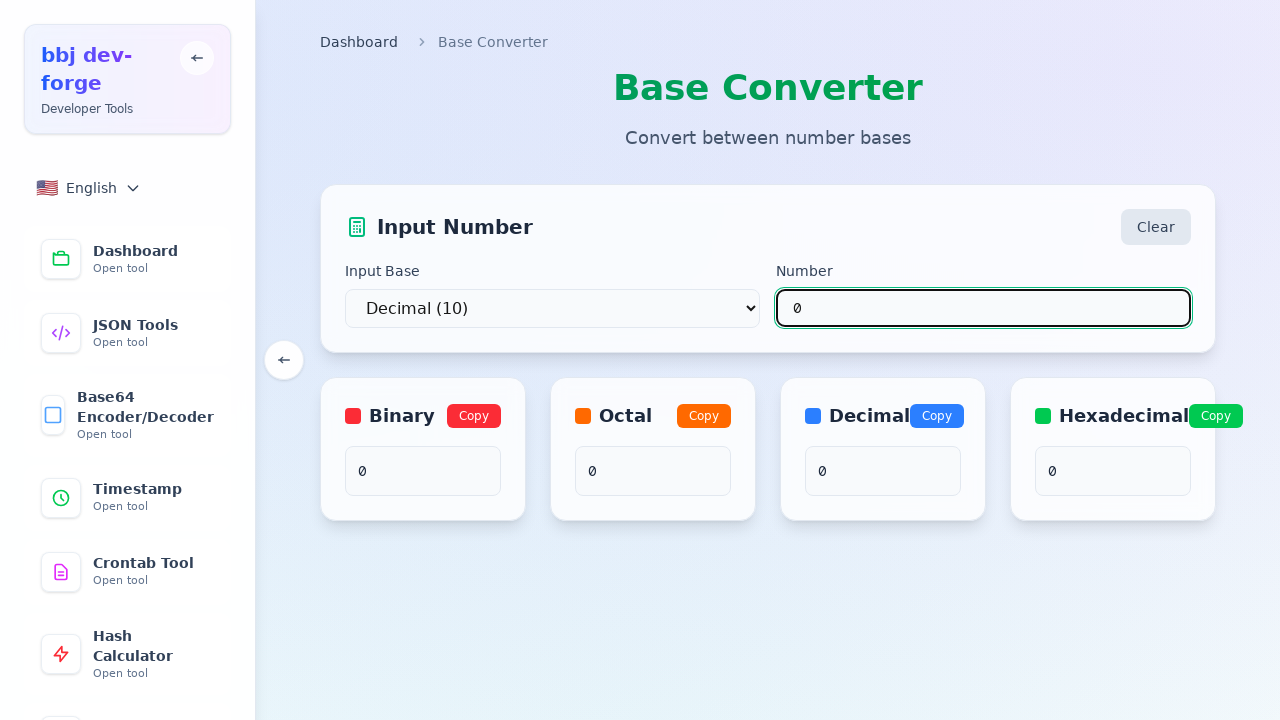

Filled input field with '0' for decimal test on input[type="text"]
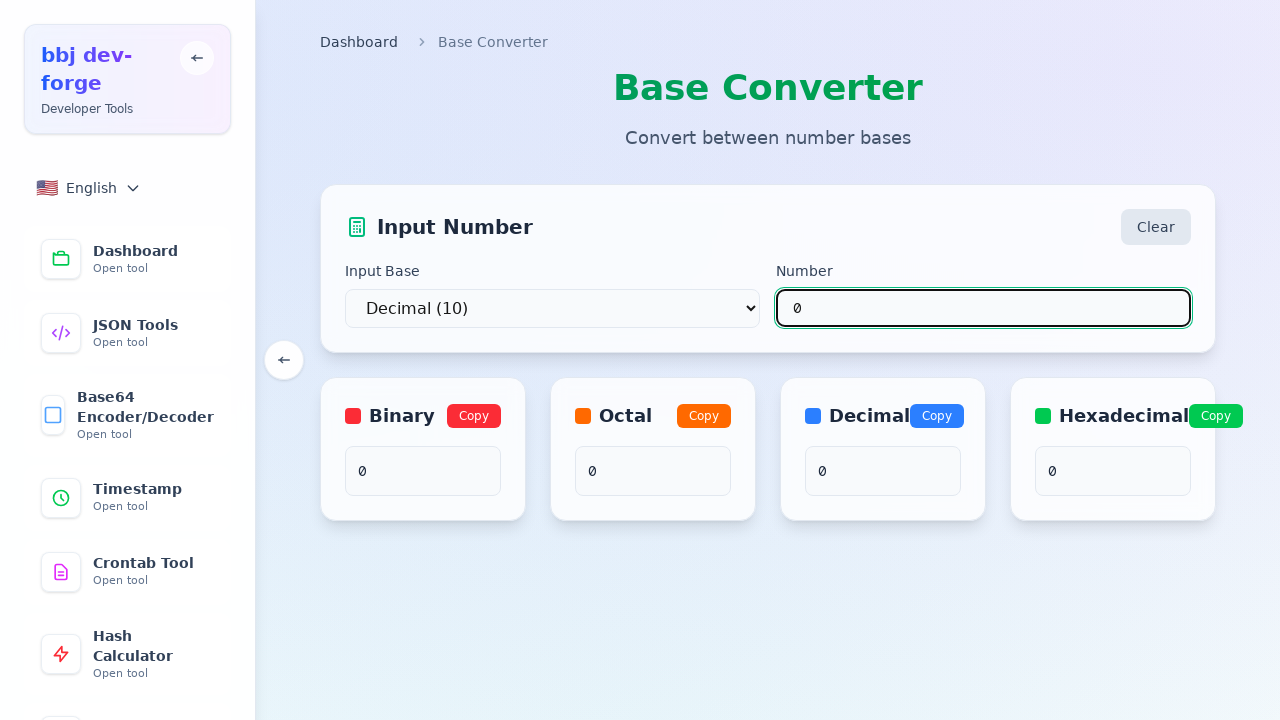

Waited 500ms for conversion results
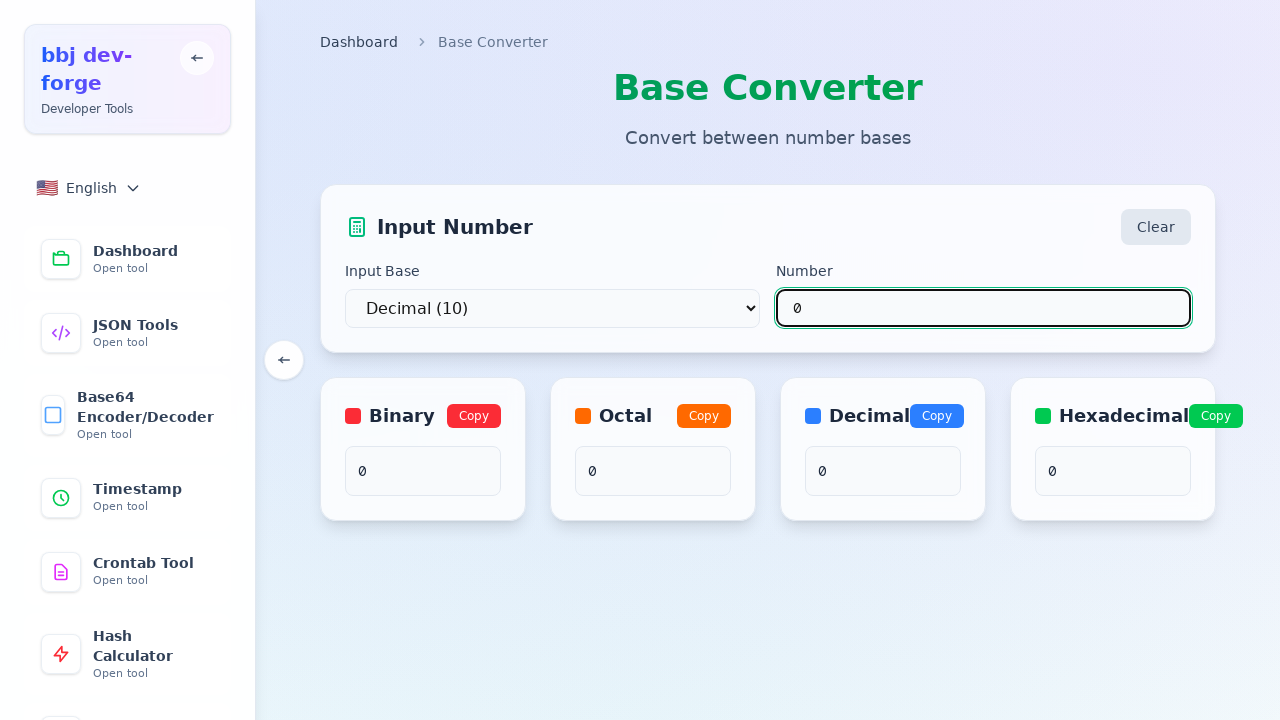

Verified binary result is '0' for decimal zero input
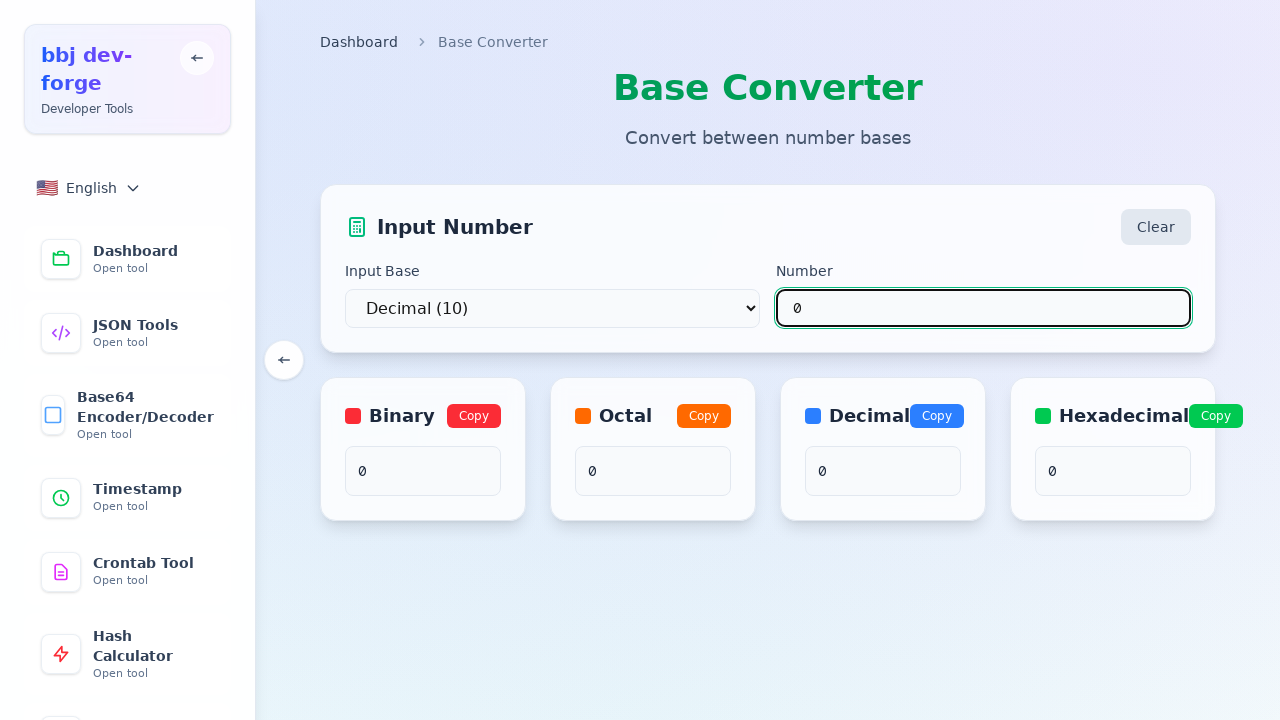

Selected hexadecimal (base 16) from dropdown on select
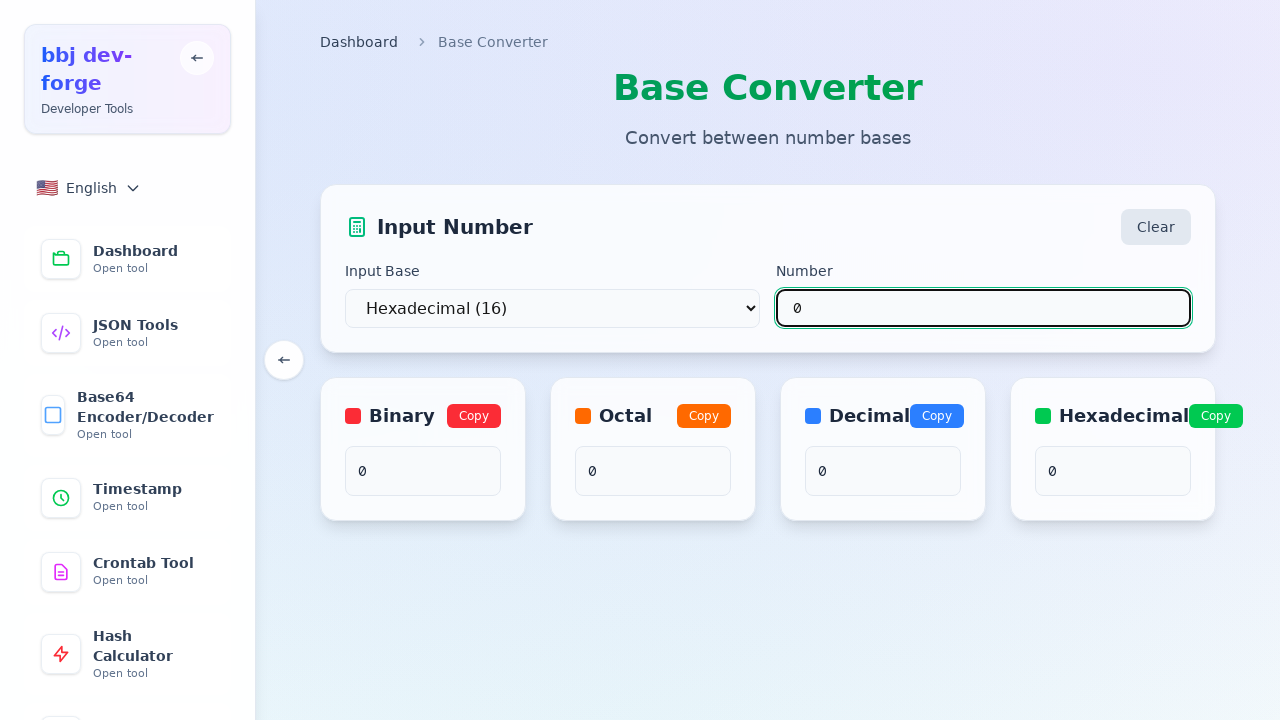

Filled input field with '0' for hexadecimal test on input[type="text"]
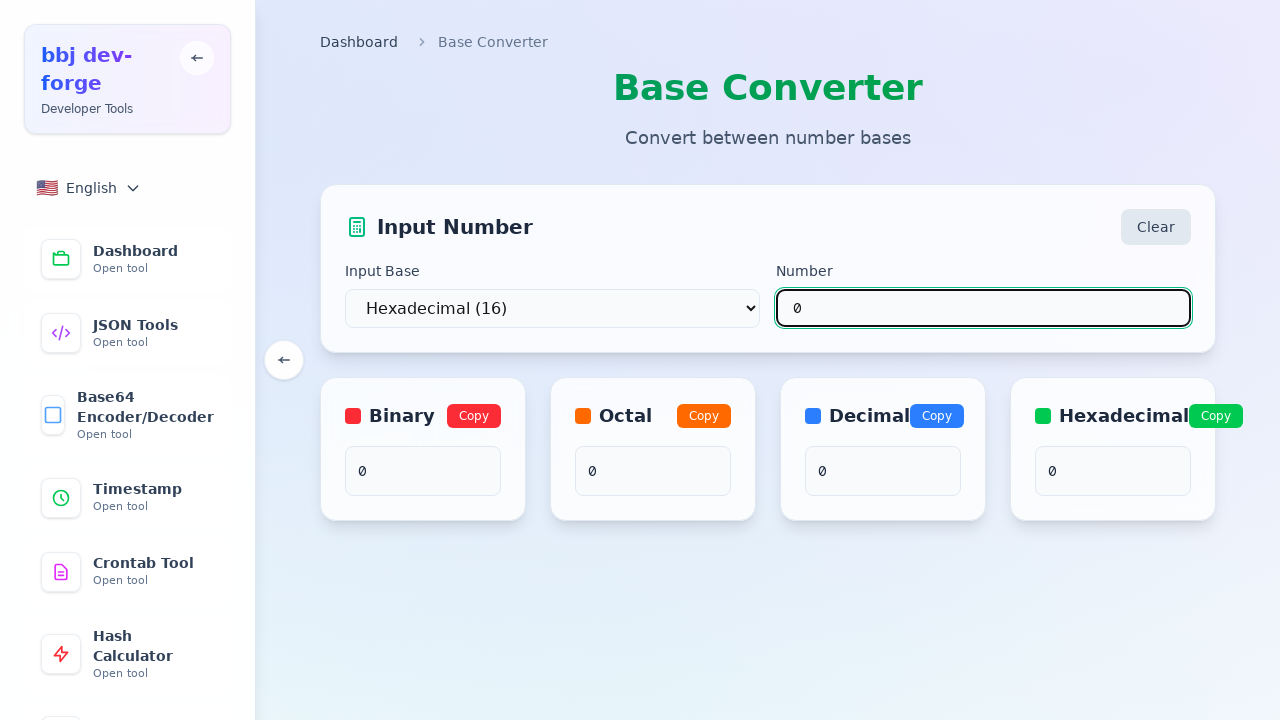

Waited 500ms for conversion results
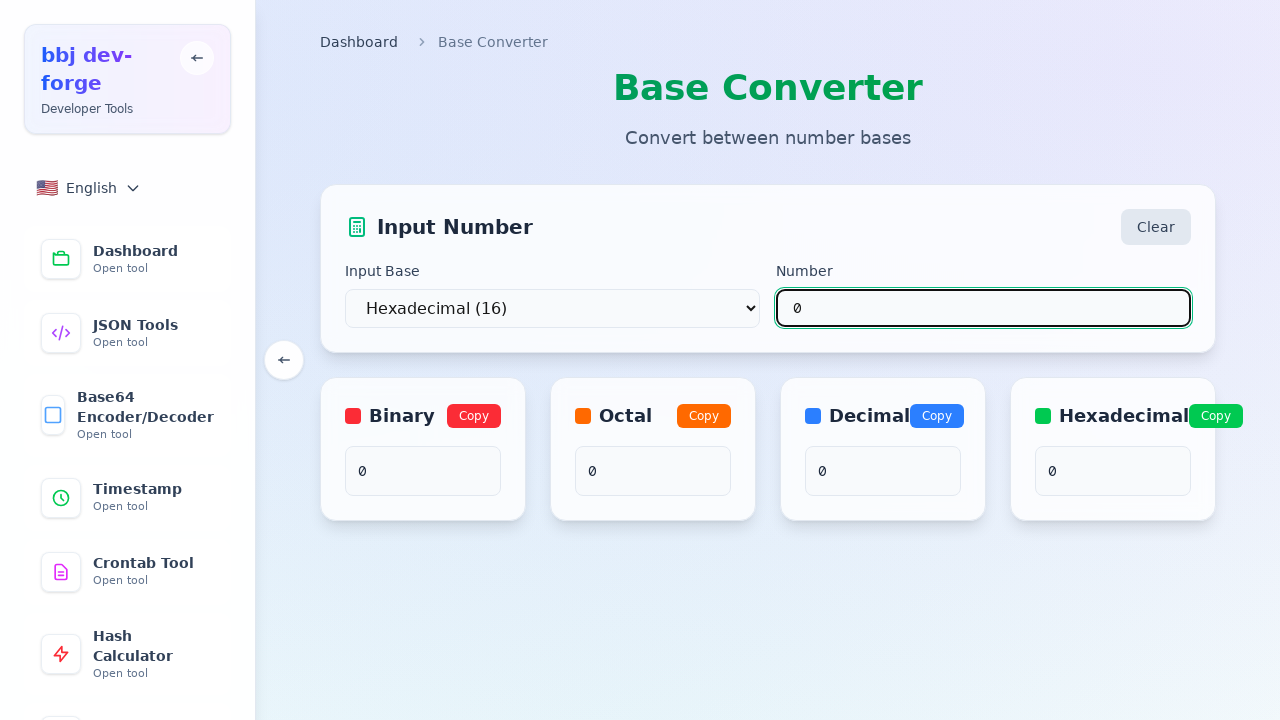

Verified binary result is '0' for hexadecimal zero input
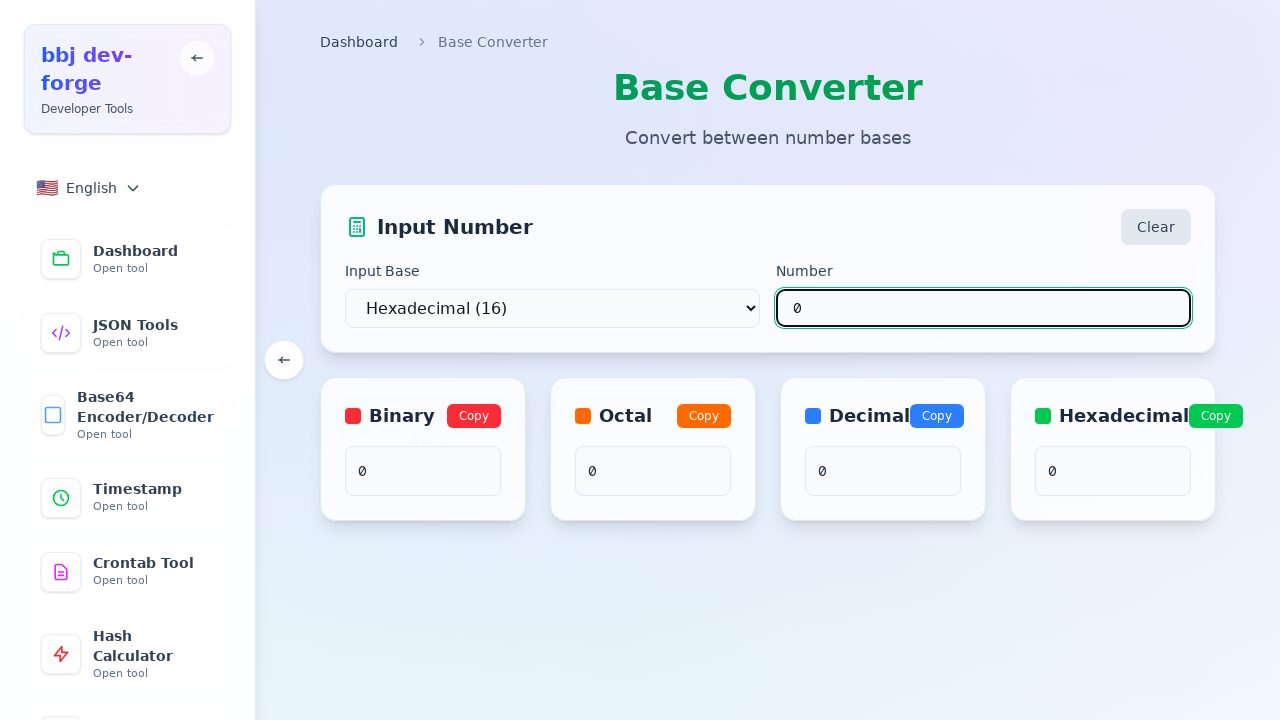

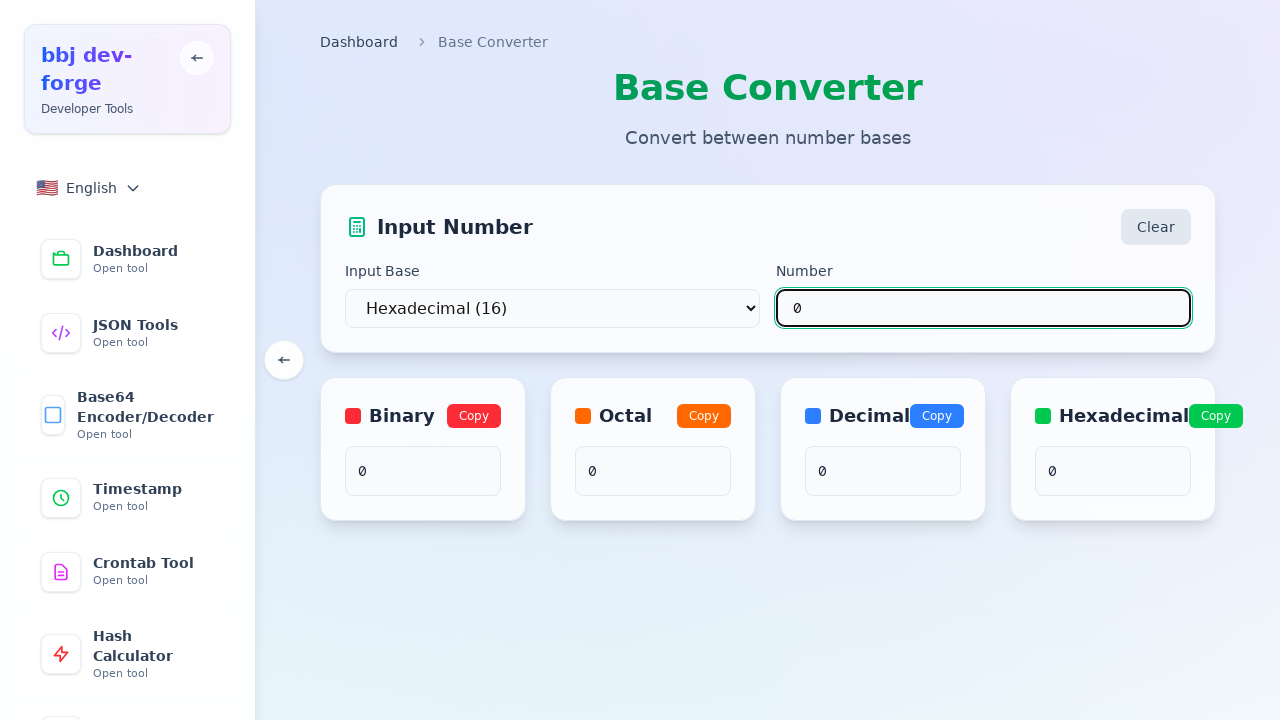